Tests right-click (context menu) functionality by navigating through page links and performing a context click on a text input element.

Starting URL: https://teserat.github.io/welcome/

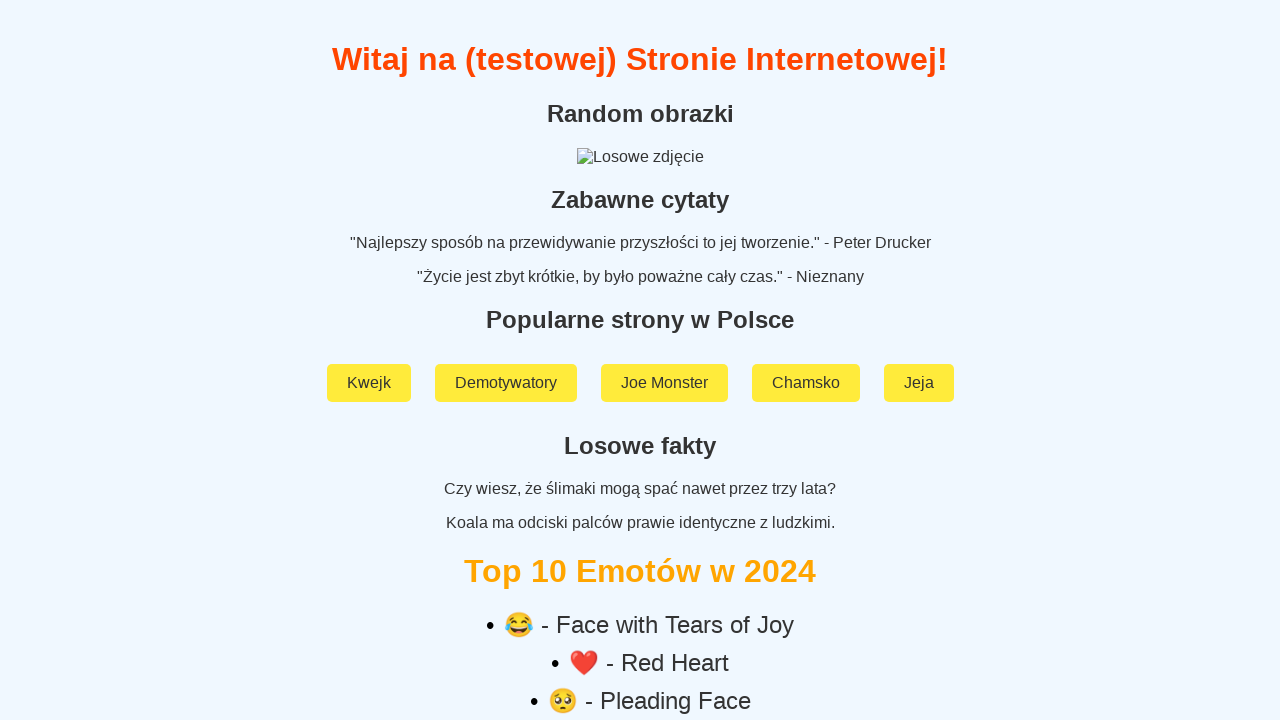

Clicked on 'Rozchodniak' link at (640, 592) on text=Rozchodniak
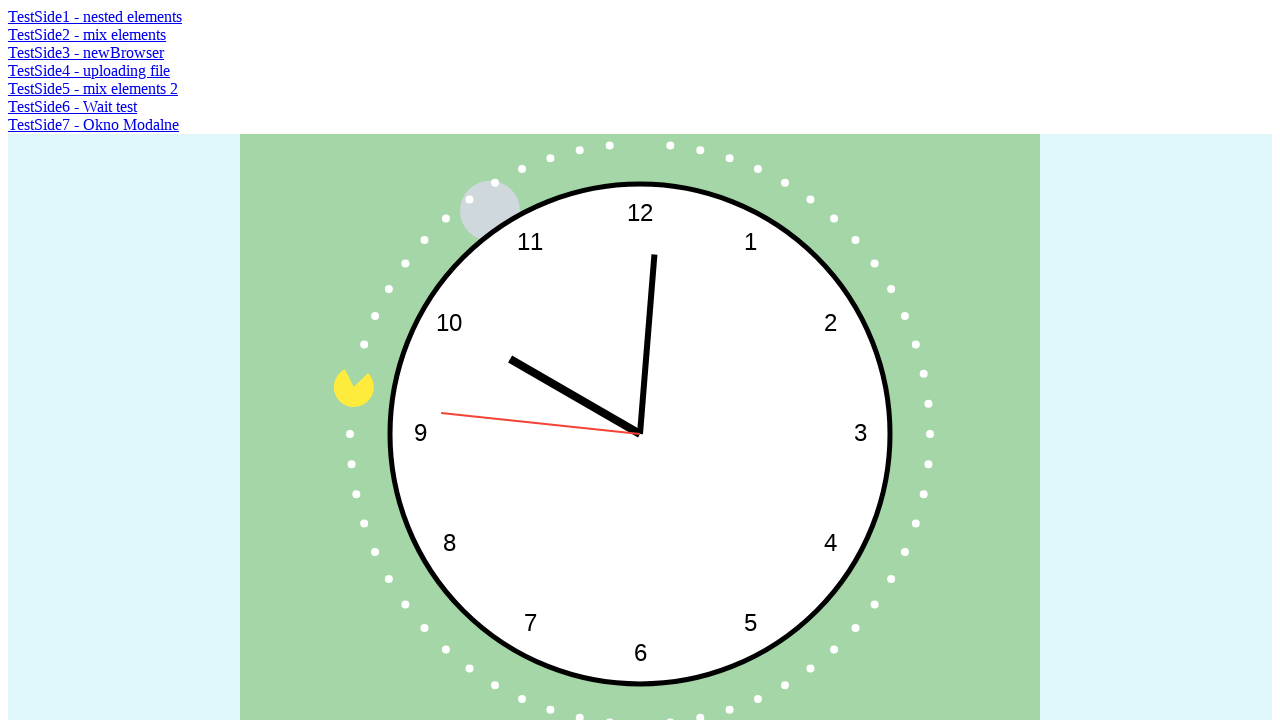

Clicked on 'TestSide2 - mix elements' link at (87, 34) on text=TestSide2 - mix elements
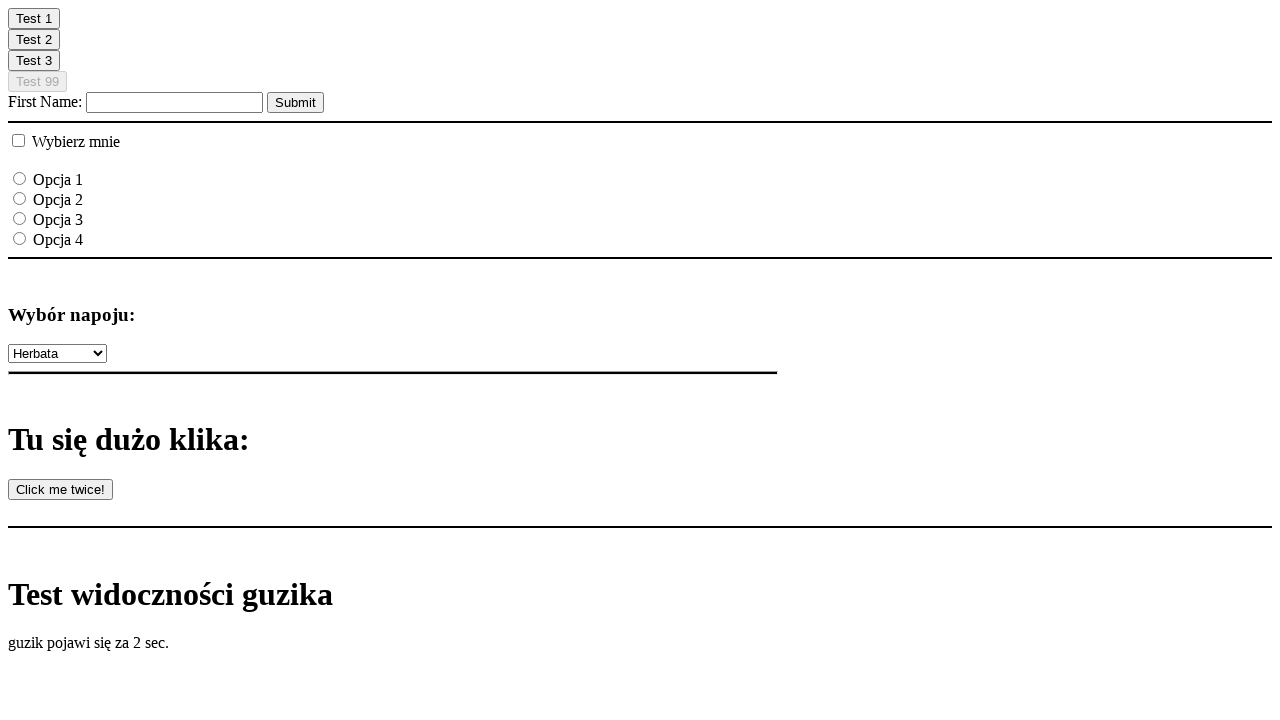

Right-clicked on text input field to open context menu at (174, 102) on input[type='text']
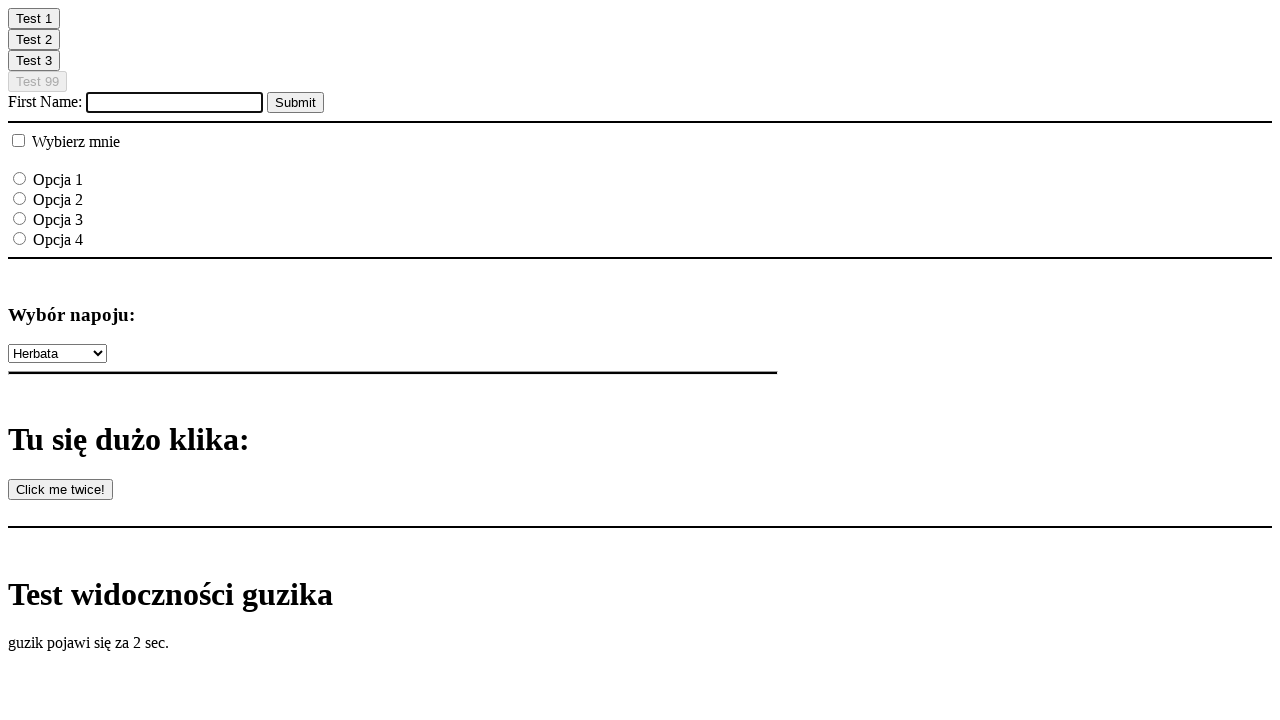

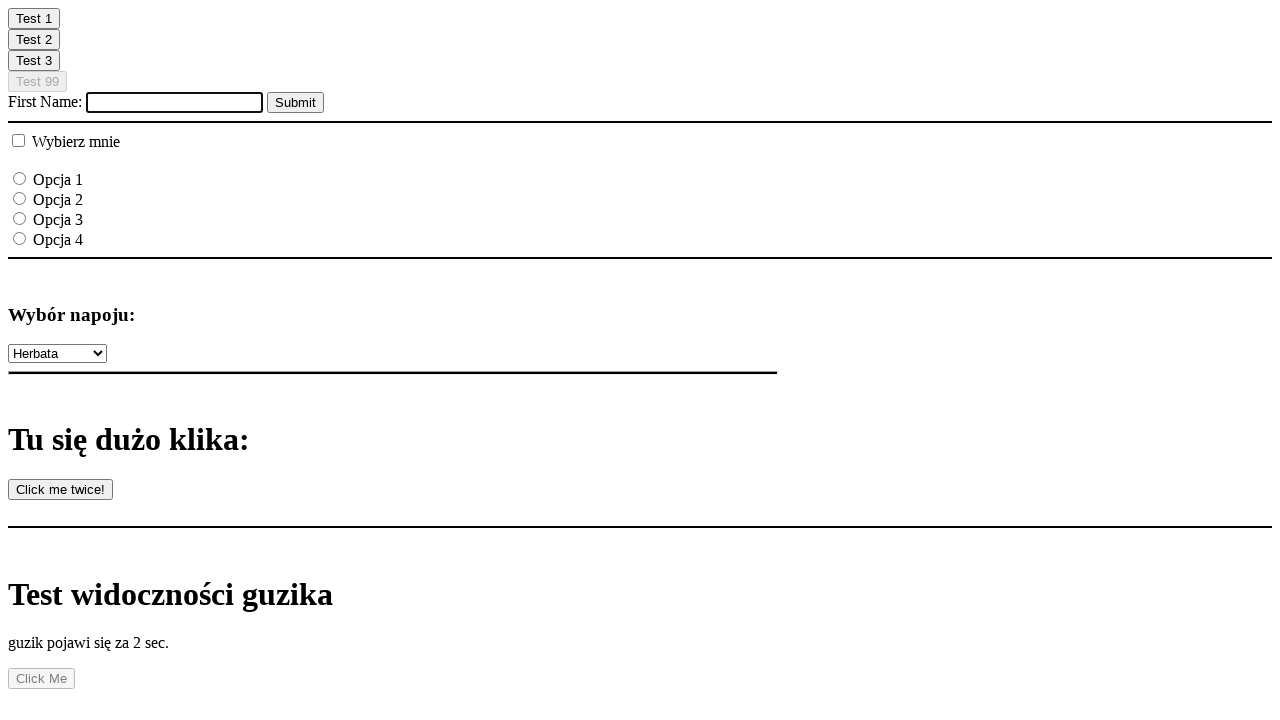